Tests a text box form by filling in username, email, current address, and permanent address fields, then submitting the form

Starting URL: https://demoqa.com/text-box

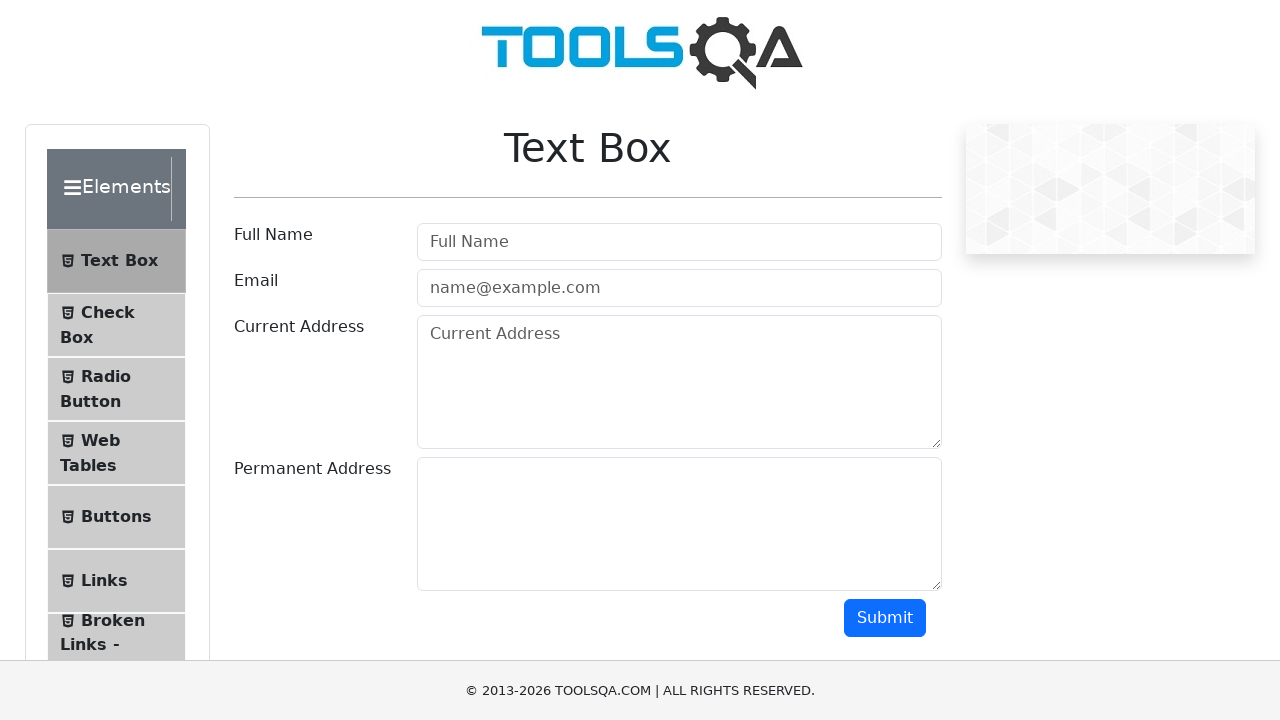

Filled username field with 'gooddmas' on #userName
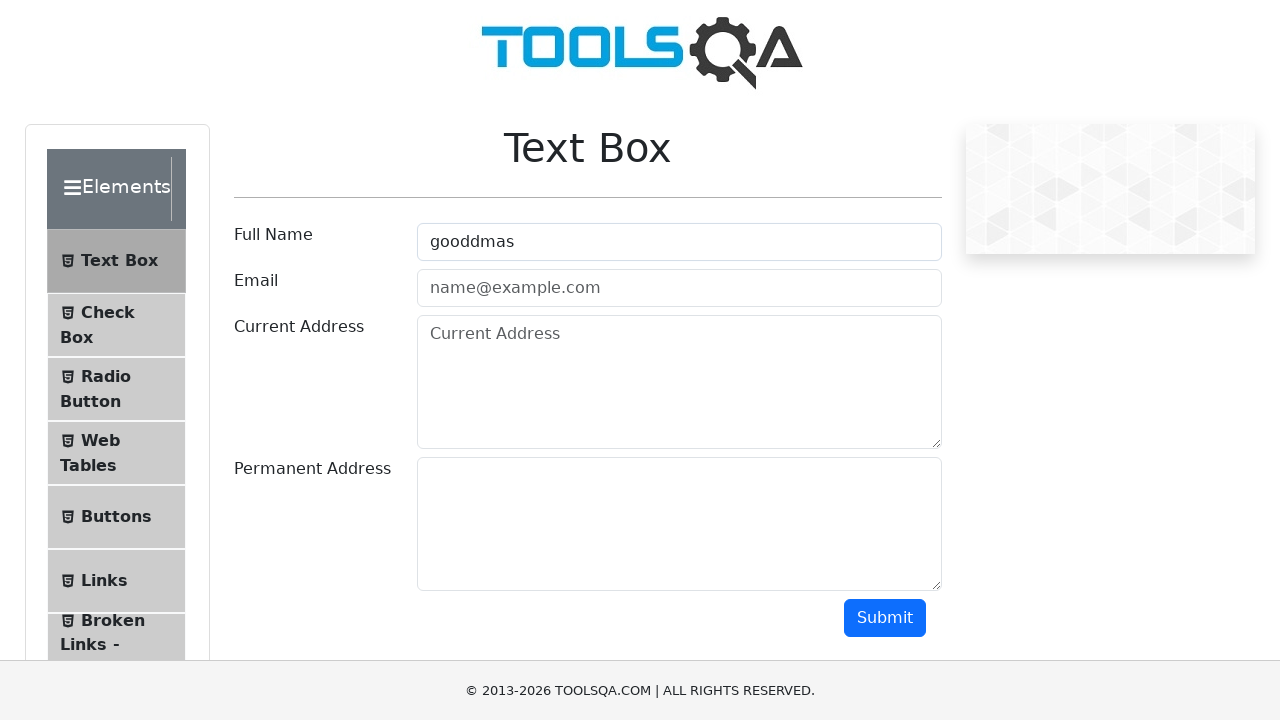

Filled email field with 'up2dmas@gmail.com' on #userEmail
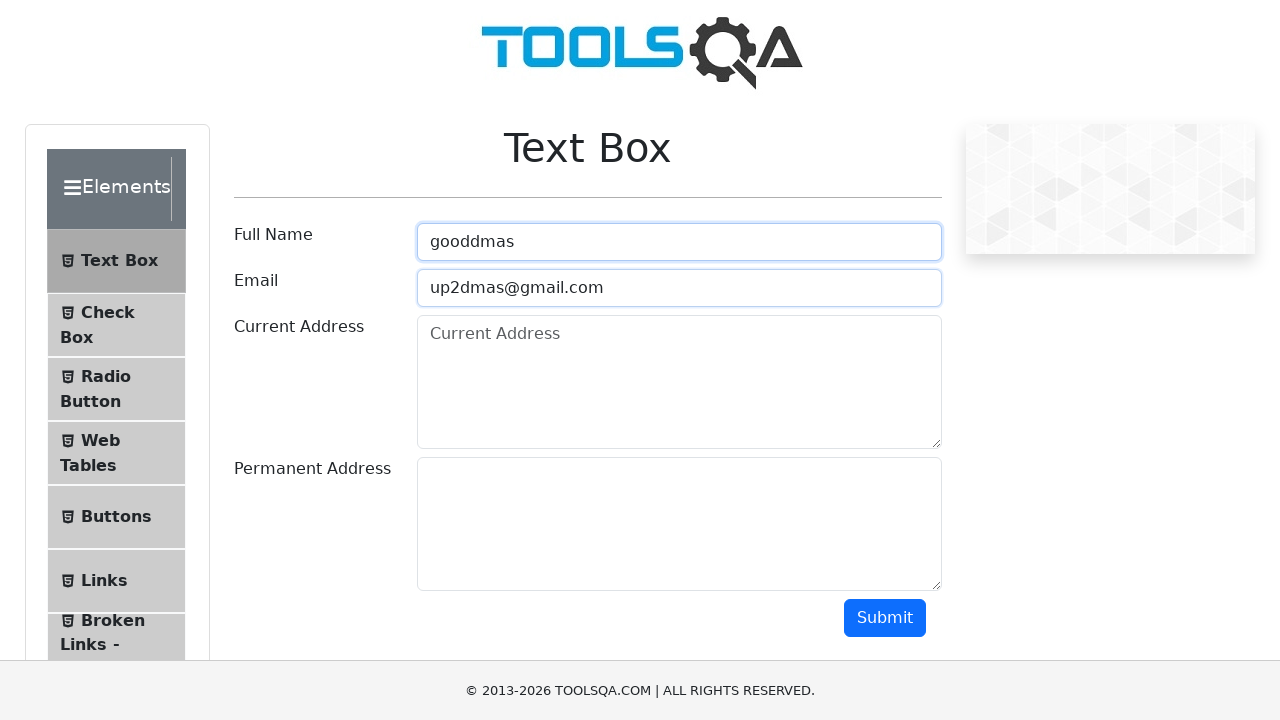

Filled current address field on #currentAddress
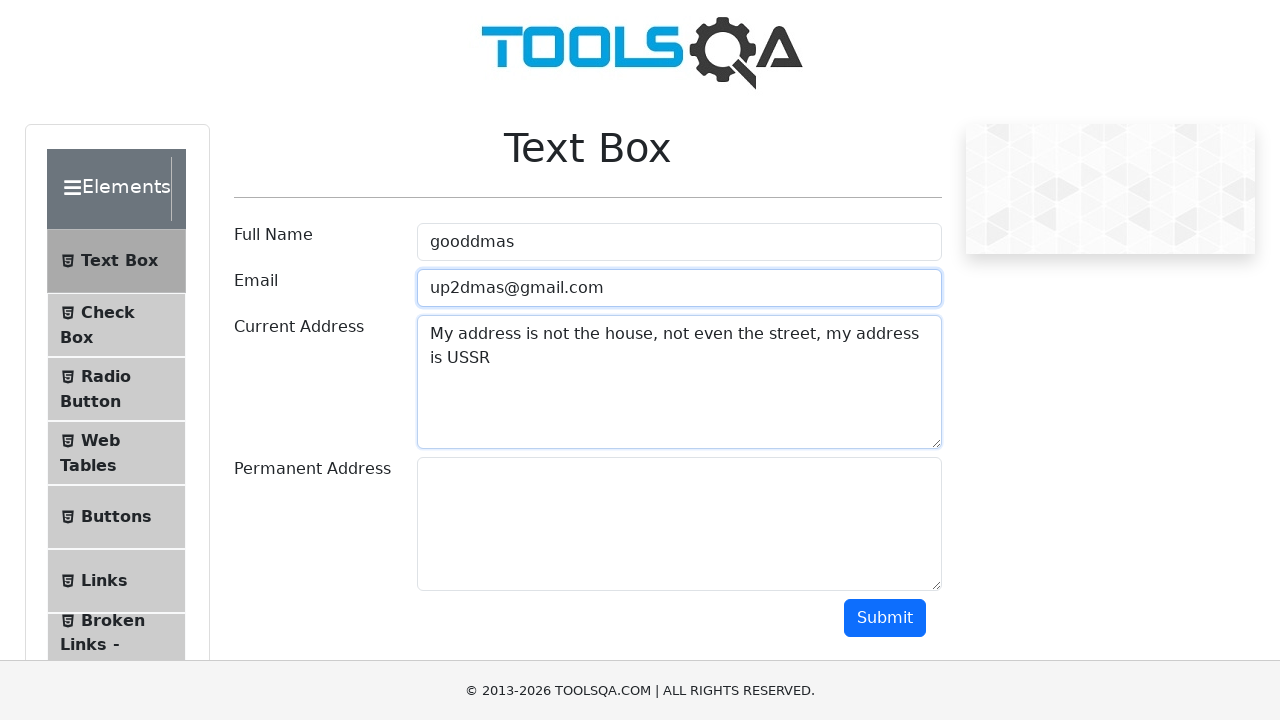

Filled permanent address field on #permanentAddress
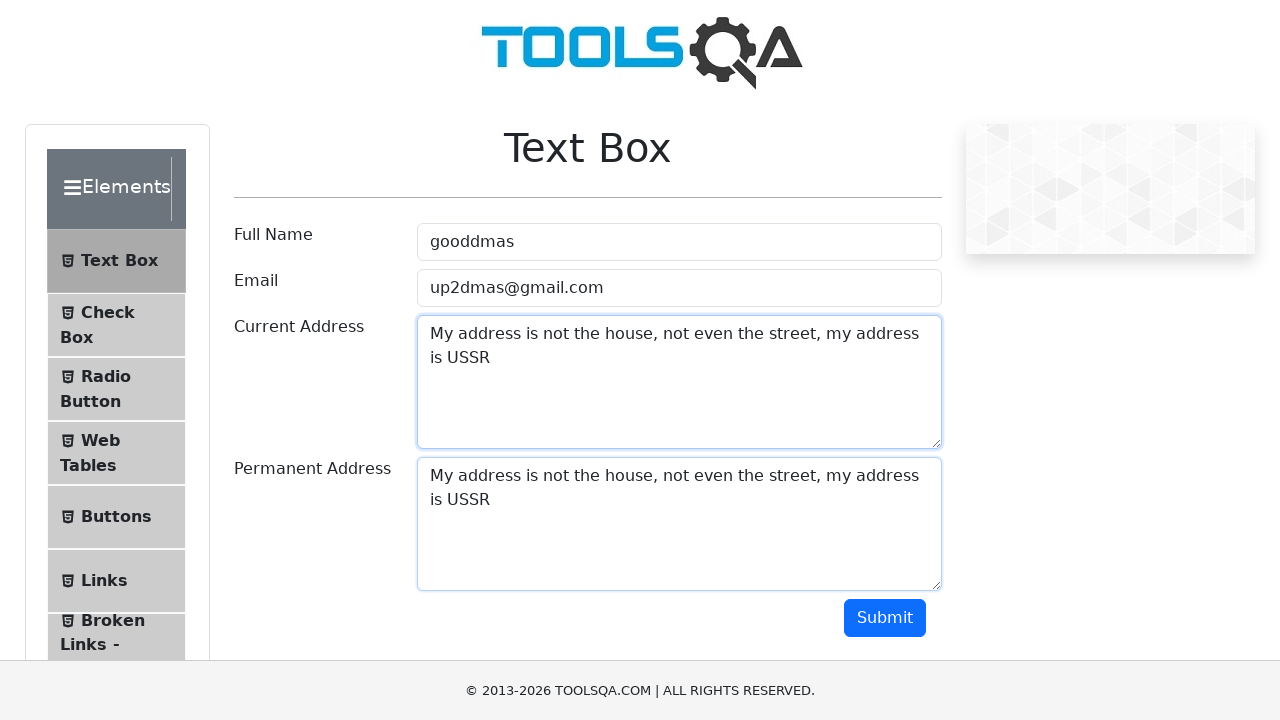

Clicked submit button to submit the form at (885, 618) on #submit
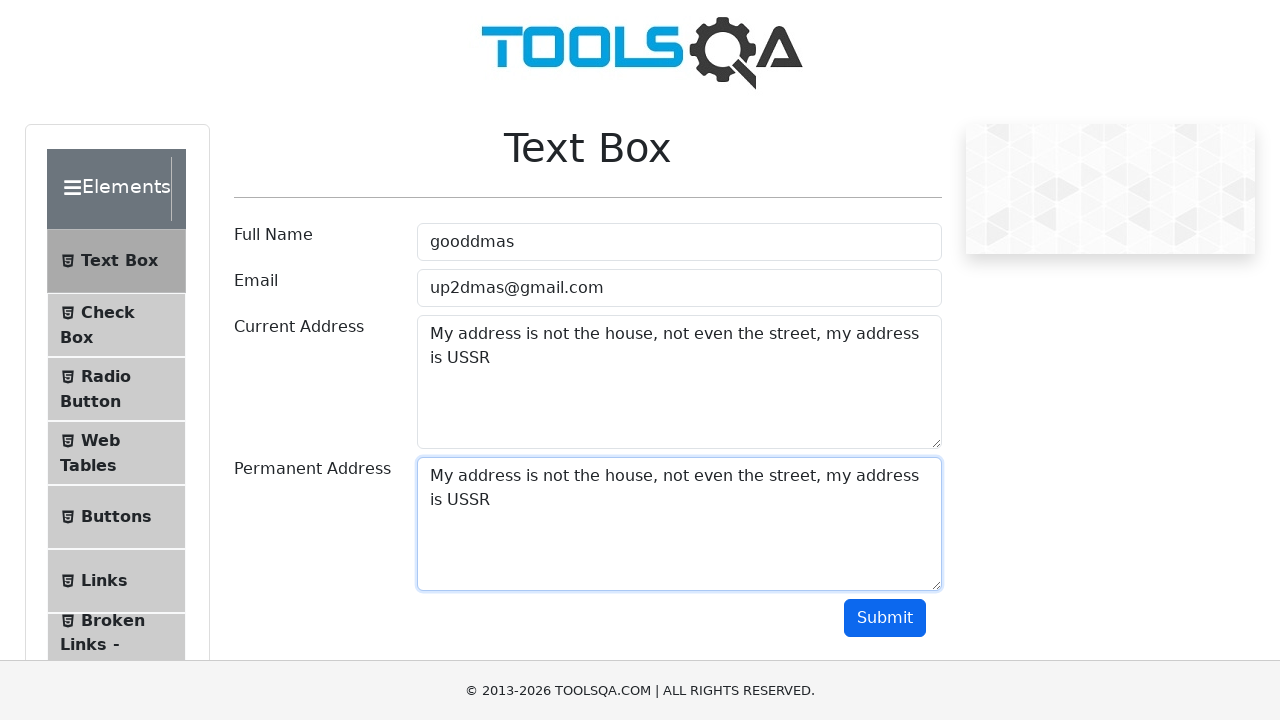

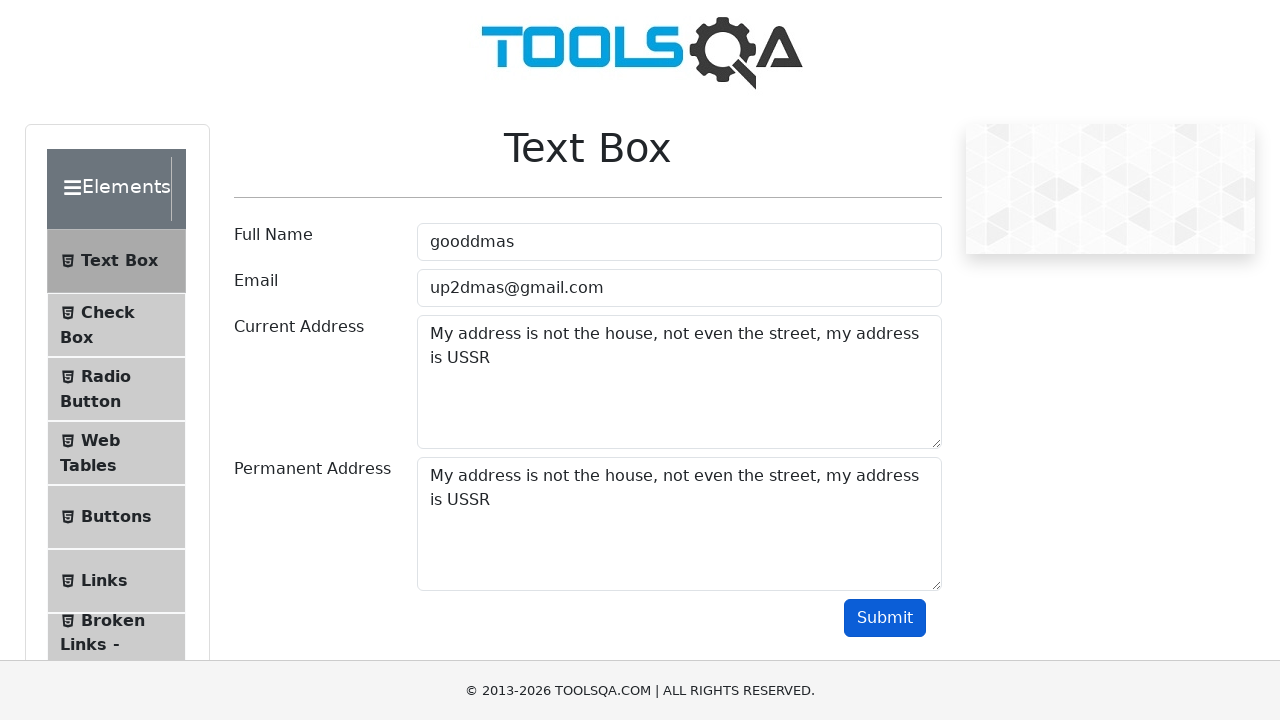